Tests that Clear completed button is hidden when no items are completed

Starting URL: https://demo.playwright.dev/todomvc

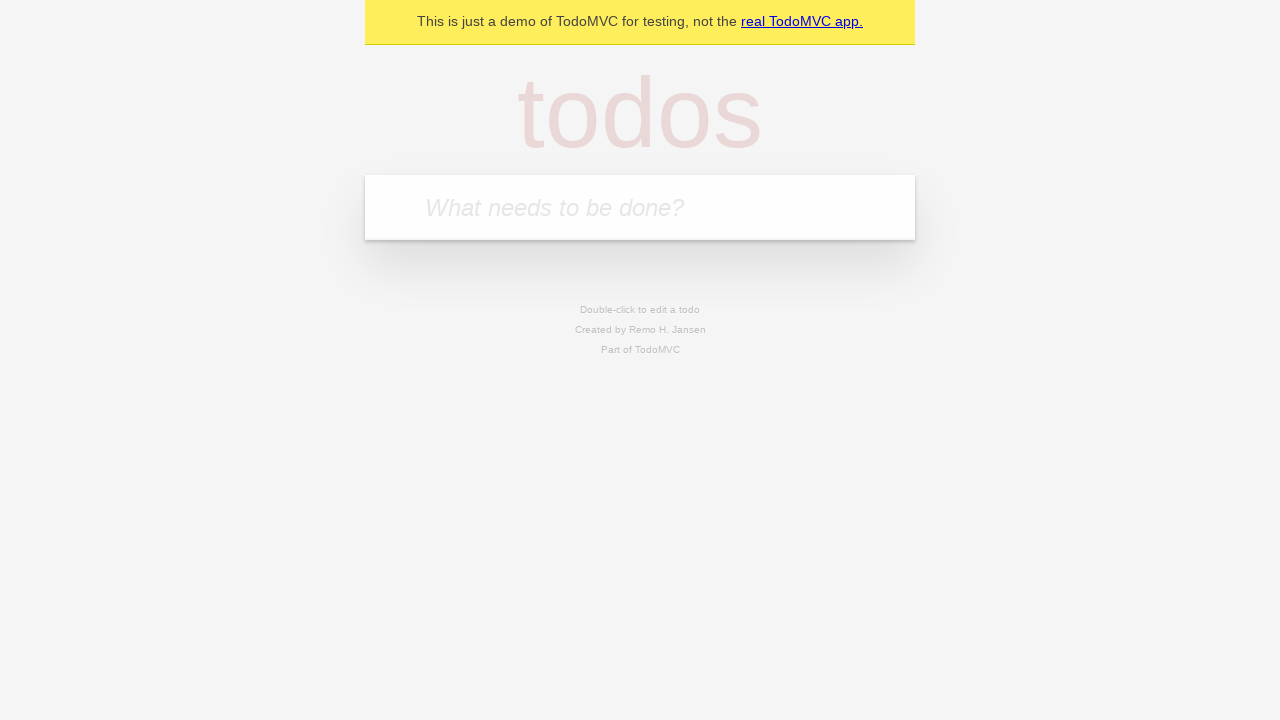

Filled todo input with 'buy some cheese' on internal:attr=[placeholder="What needs to be done?"i]
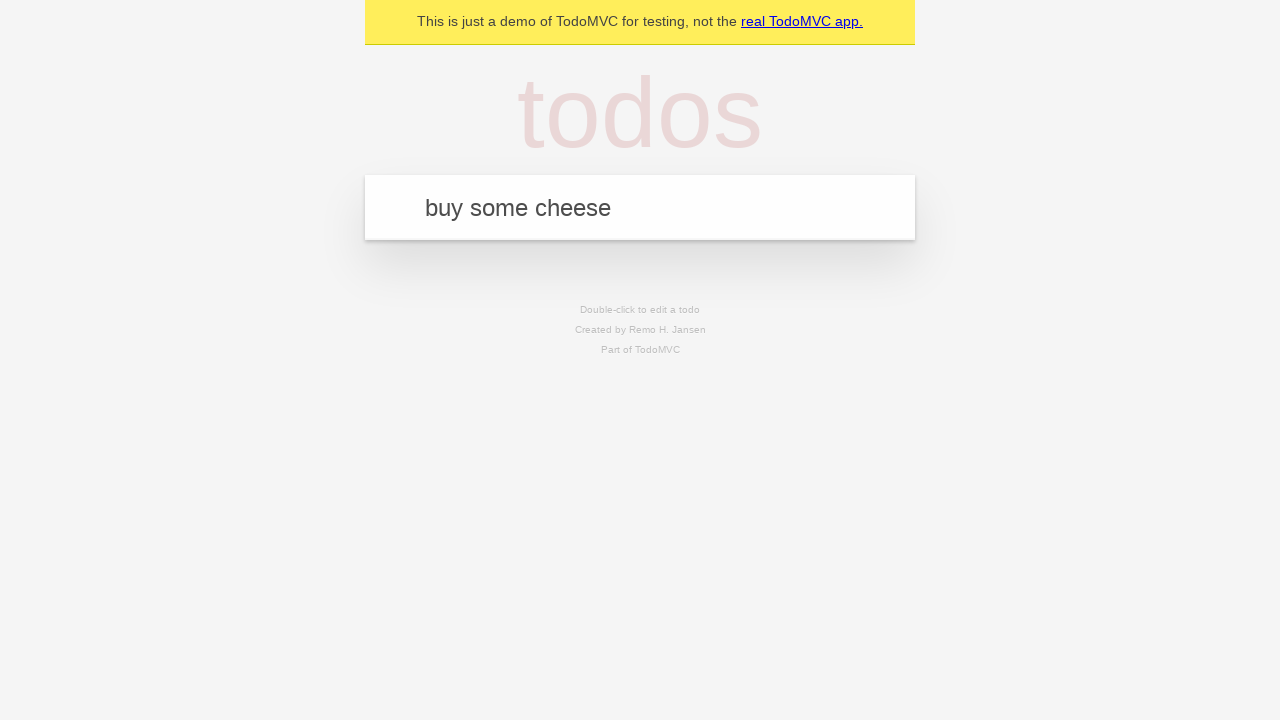

Pressed Enter to add todo 'buy some cheese' on internal:attr=[placeholder="What needs to be done?"i]
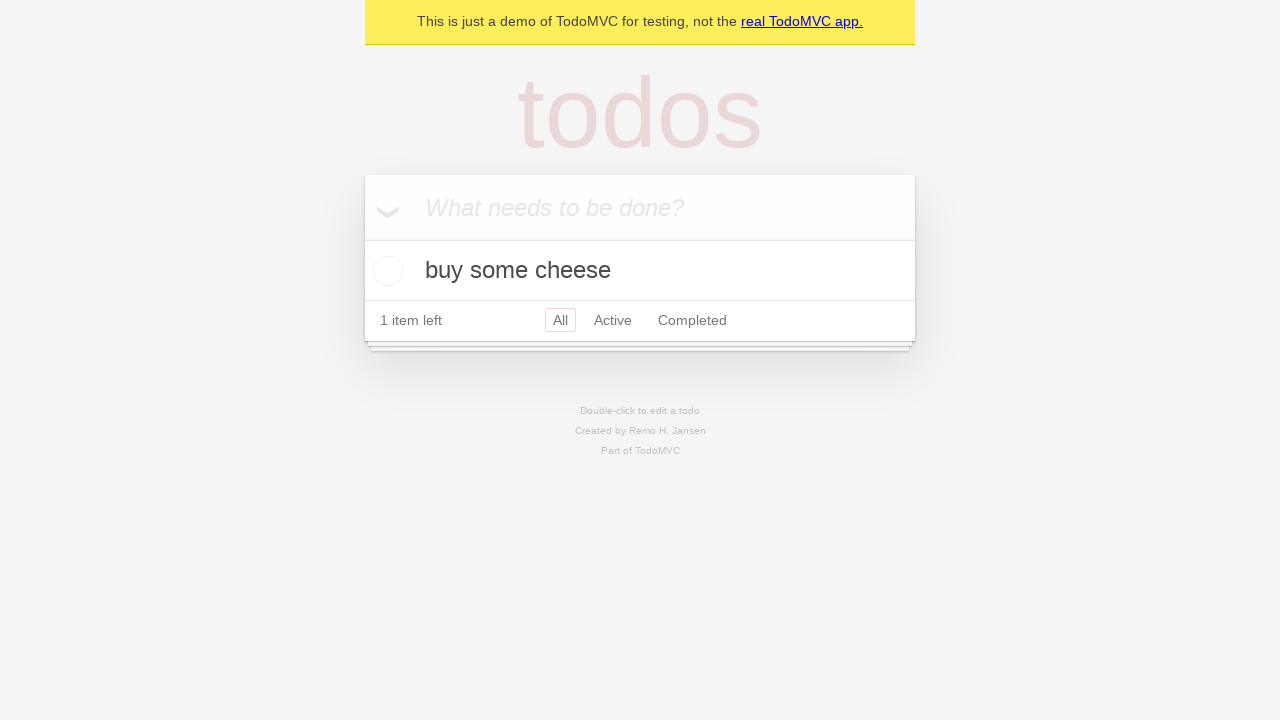

Filled todo input with 'feed the cat' on internal:attr=[placeholder="What needs to be done?"i]
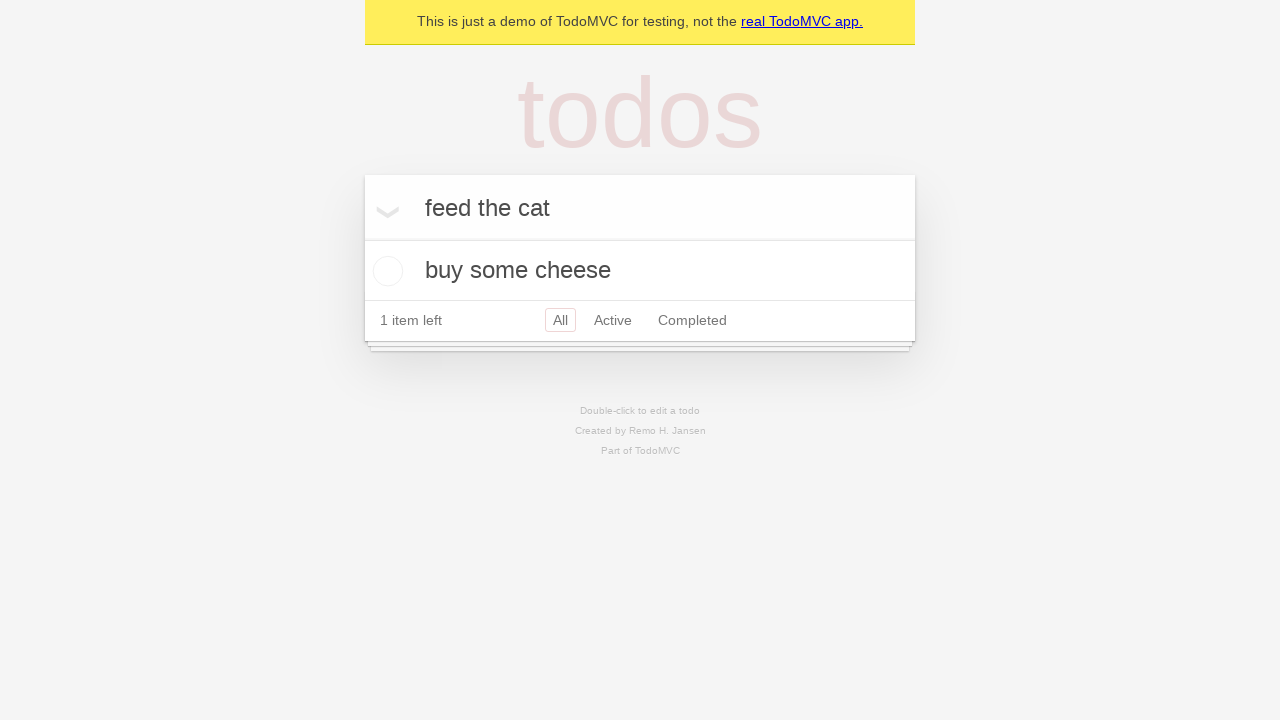

Pressed Enter to add todo 'feed the cat' on internal:attr=[placeholder="What needs to be done?"i]
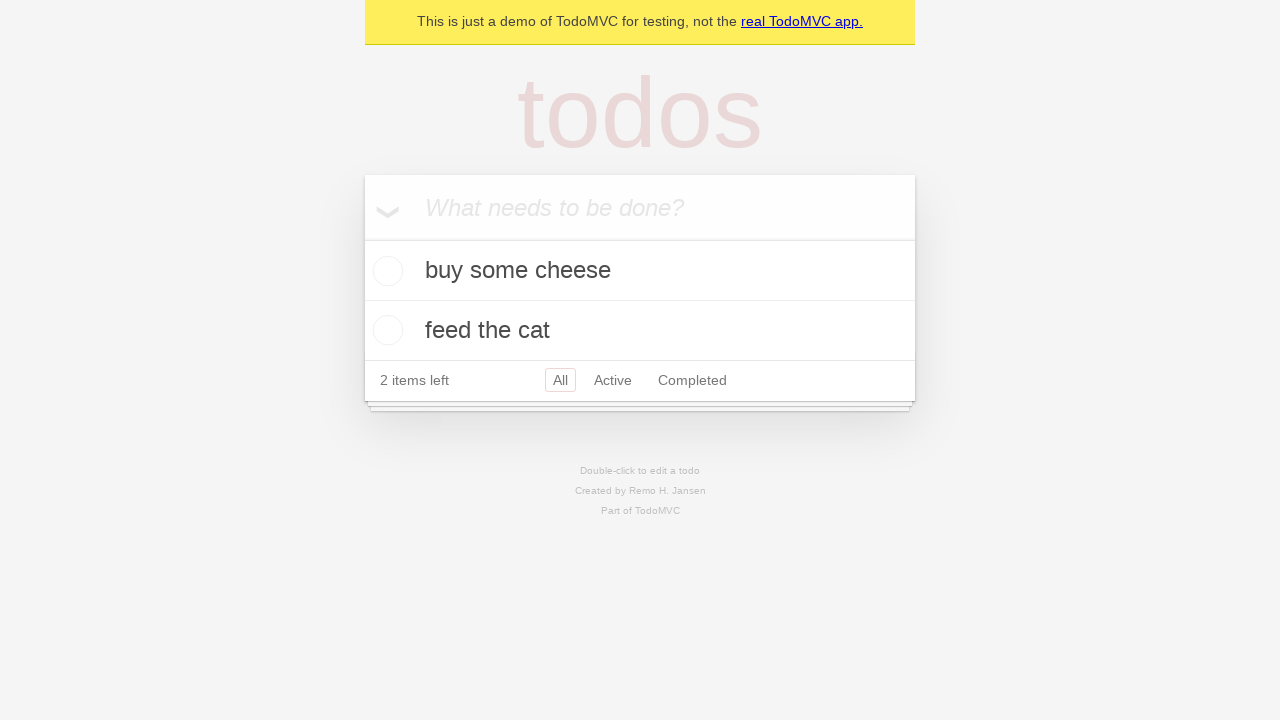

Filled todo input with 'book a doctors appointment' on internal:attr=[placeholder="What needs to be done?"i]
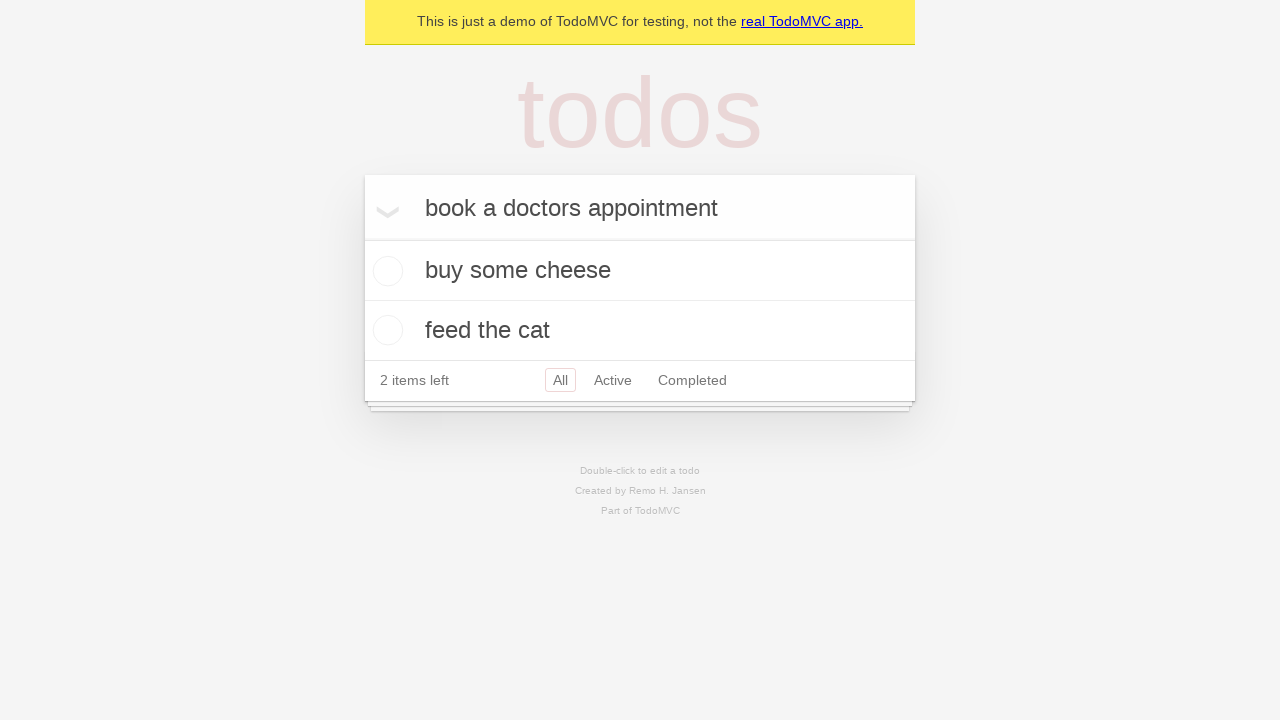

Pressed Enter to add todo 'book a doctors appointment' on internal:attr=[placeholder="What needs to be done?"i]
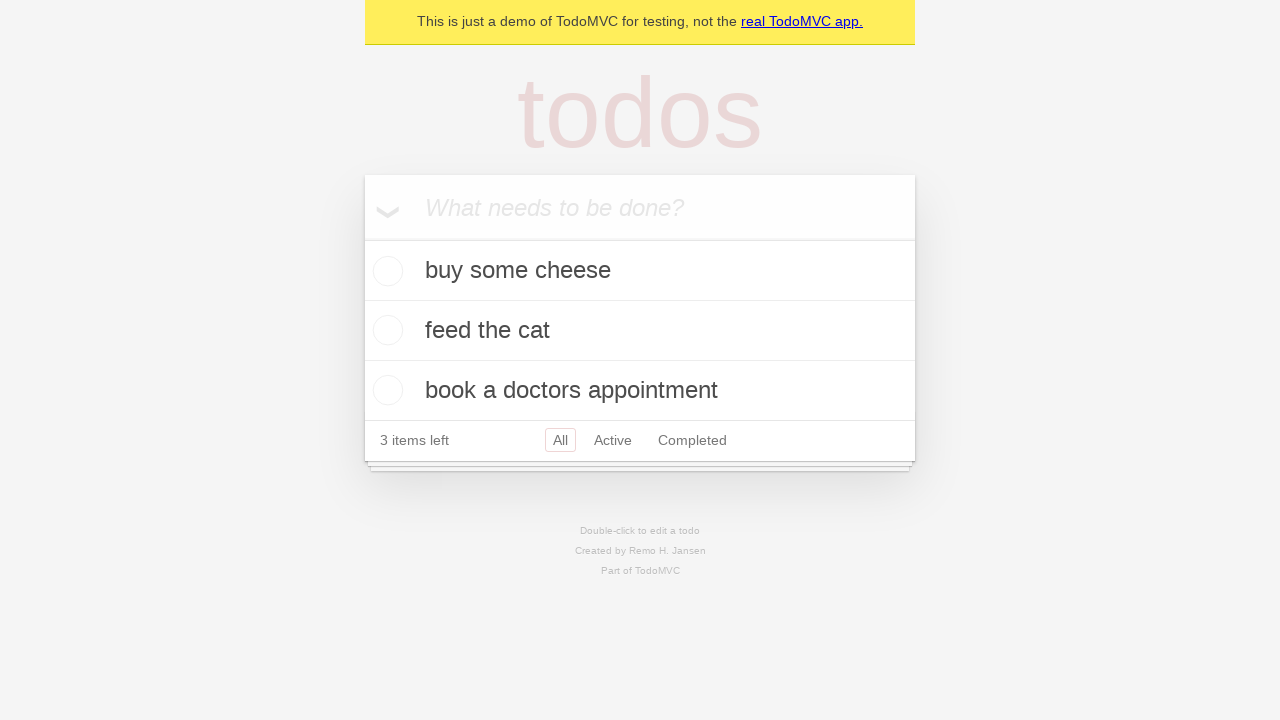

Checked the first todo item as completed at (385, 271) on .todo-list li .toggle >> nth=0
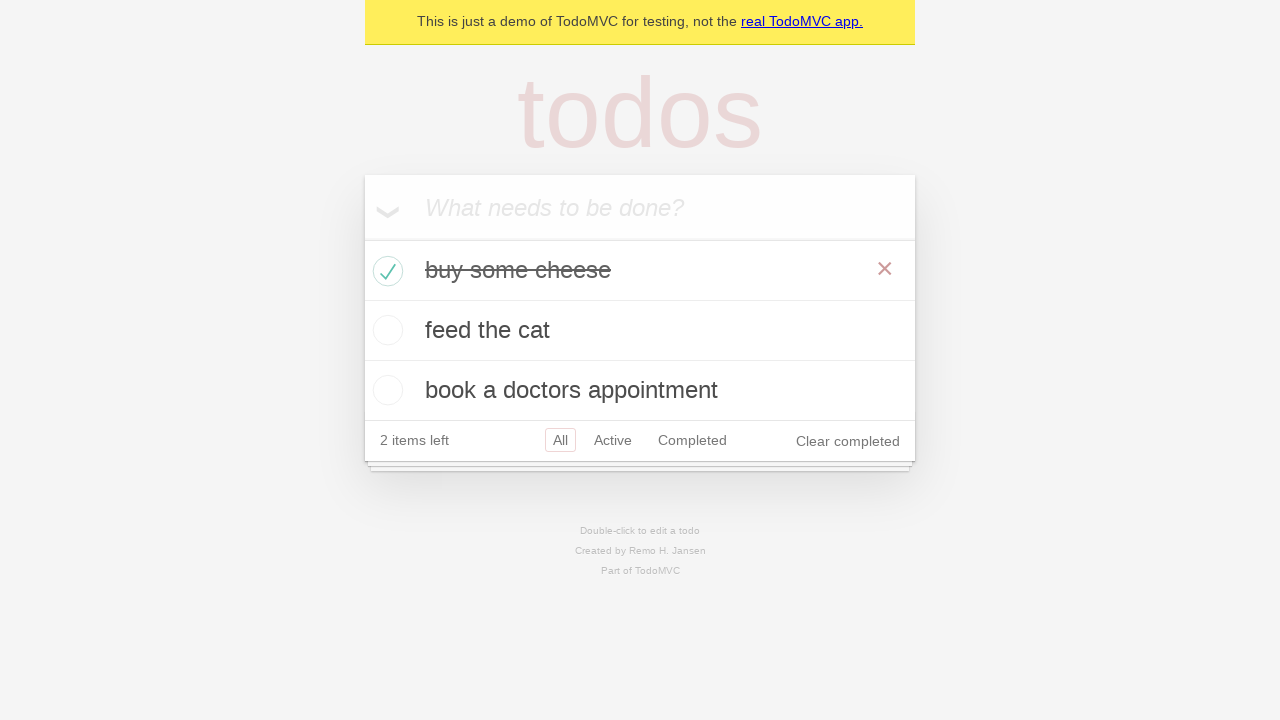

Clicked 'Clear completed' button to remove completed items at (848, 441) on internal:role=button[name="Clear completed"i]
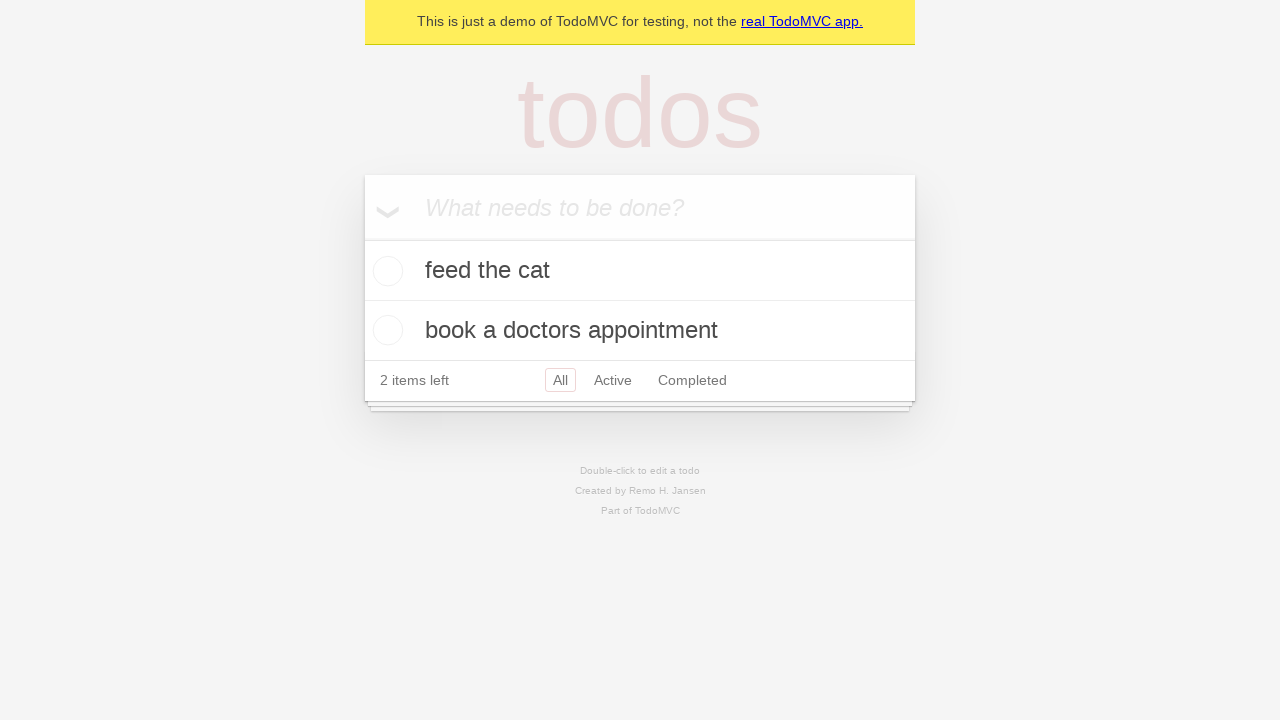

'Clear completed' button is now hidden since no items are completed
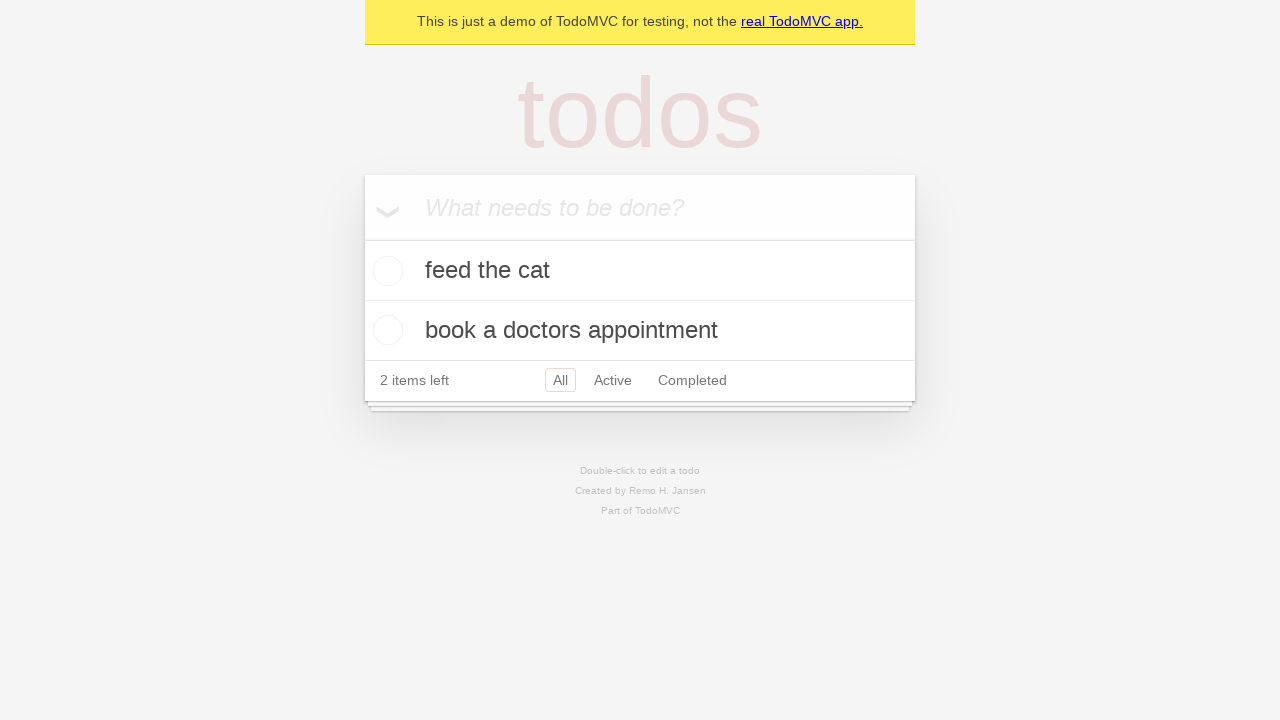

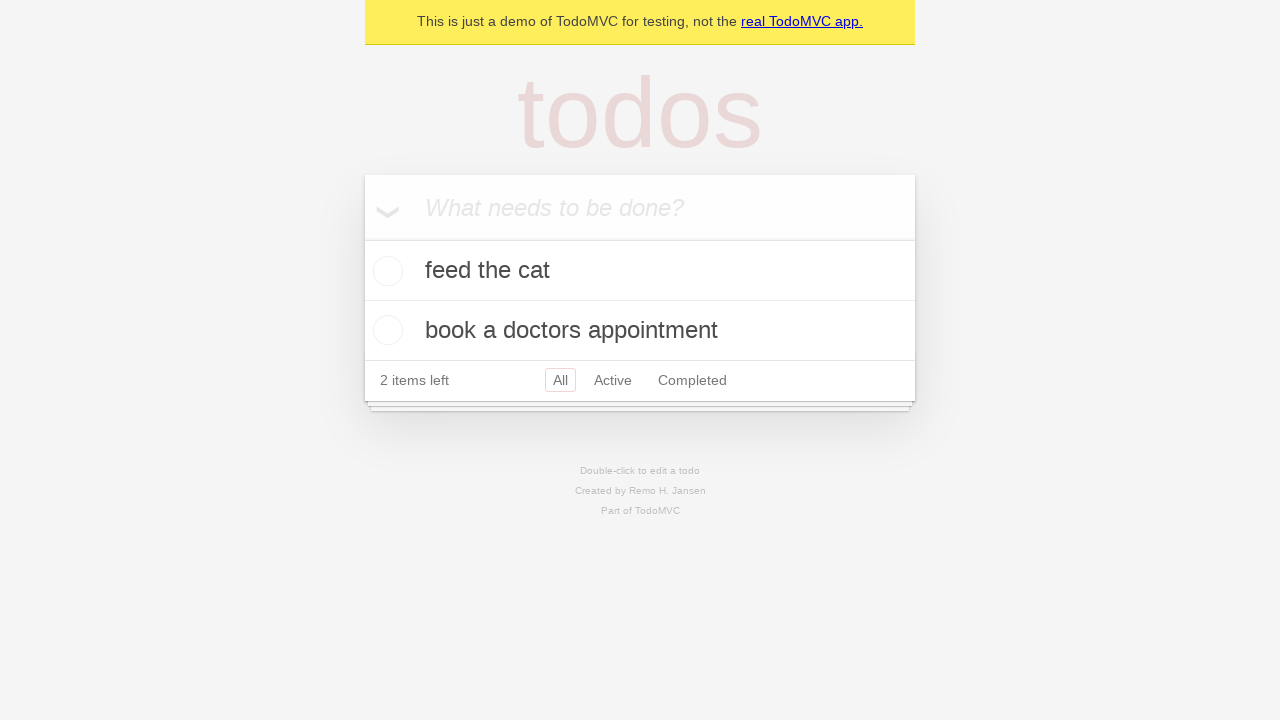